Tests window handling functionality by opening a new window, switching between parent and child windows, and verifying text content in both windows

Starting URL: https://demo.automationtesting.in/Windows.html

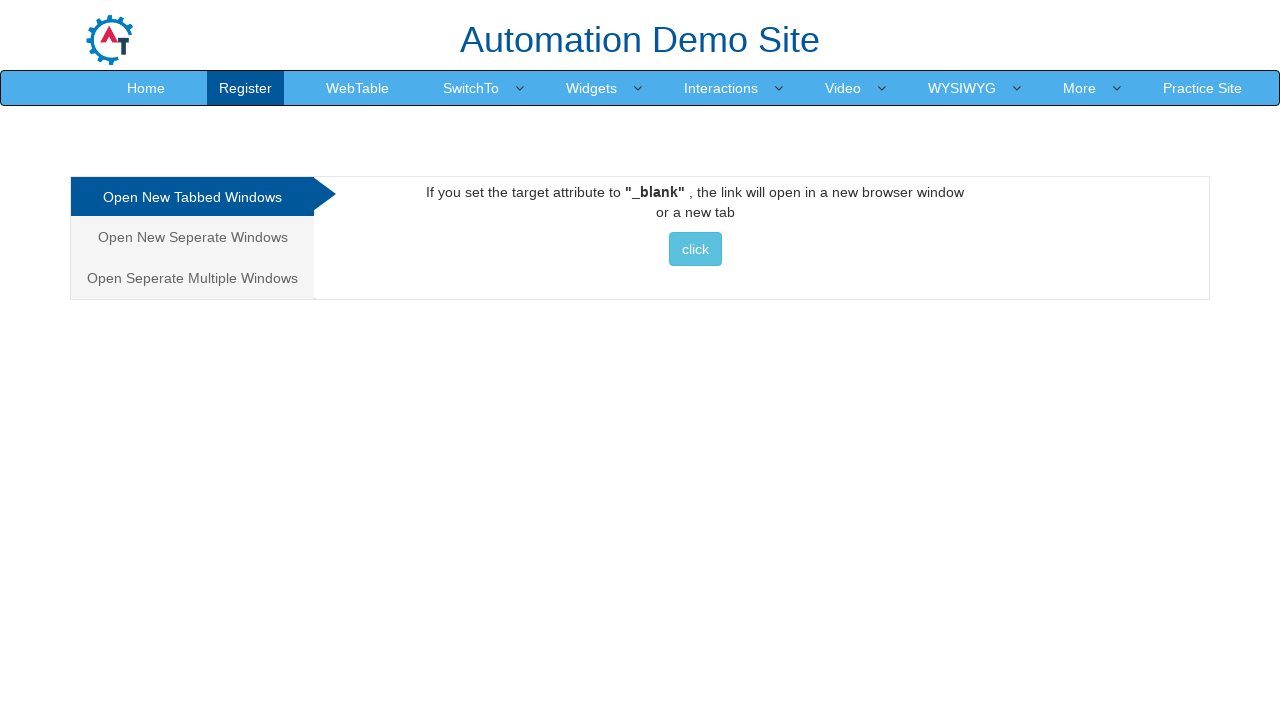

Clicked on 'Open New Seperate Windows' tab at (192, 237) on xpath=//a[text()='Open New Seperate Windows']
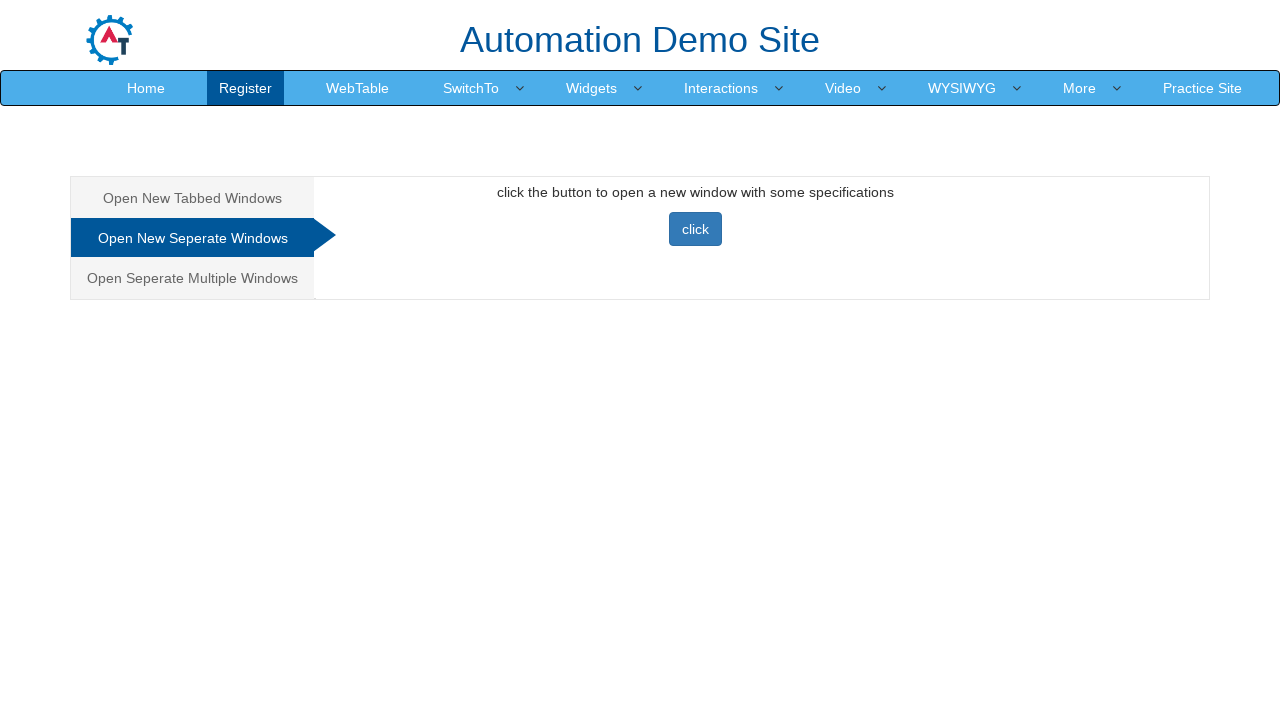

Clicked button to open new window and intercepted new page at (695, 229) on xpath=//button[text()='click']
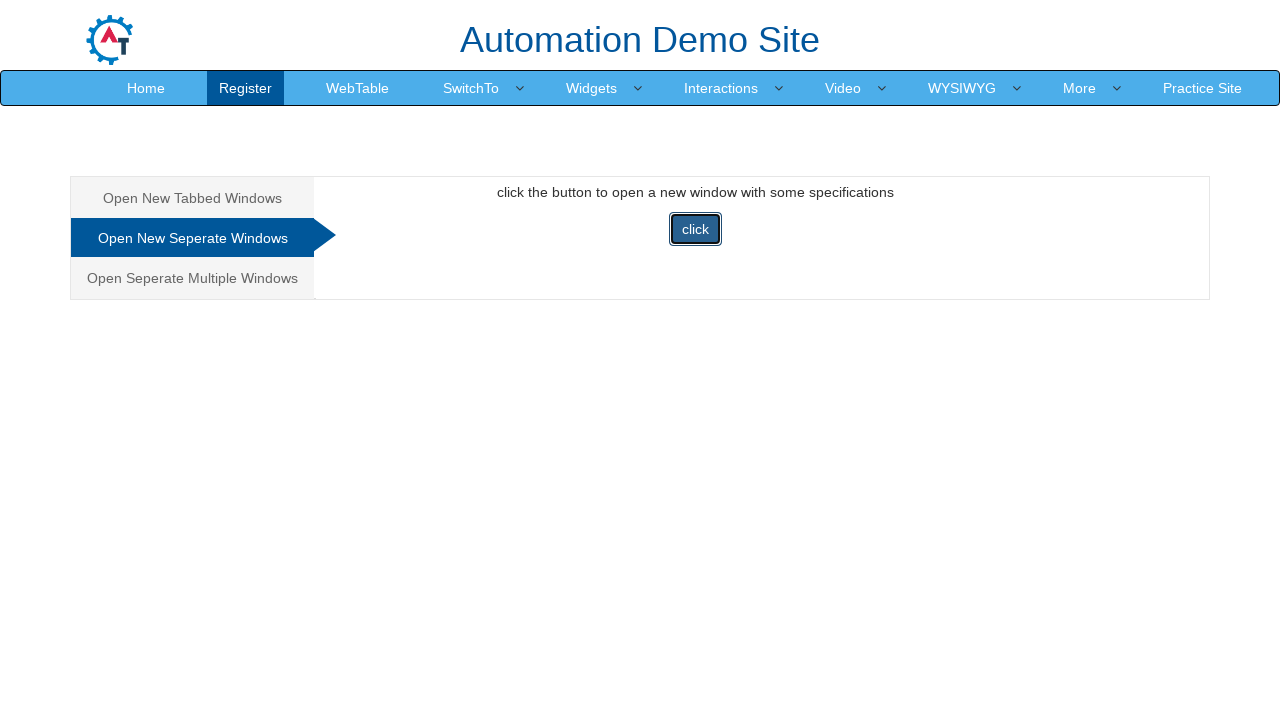

Child window loaded successfully
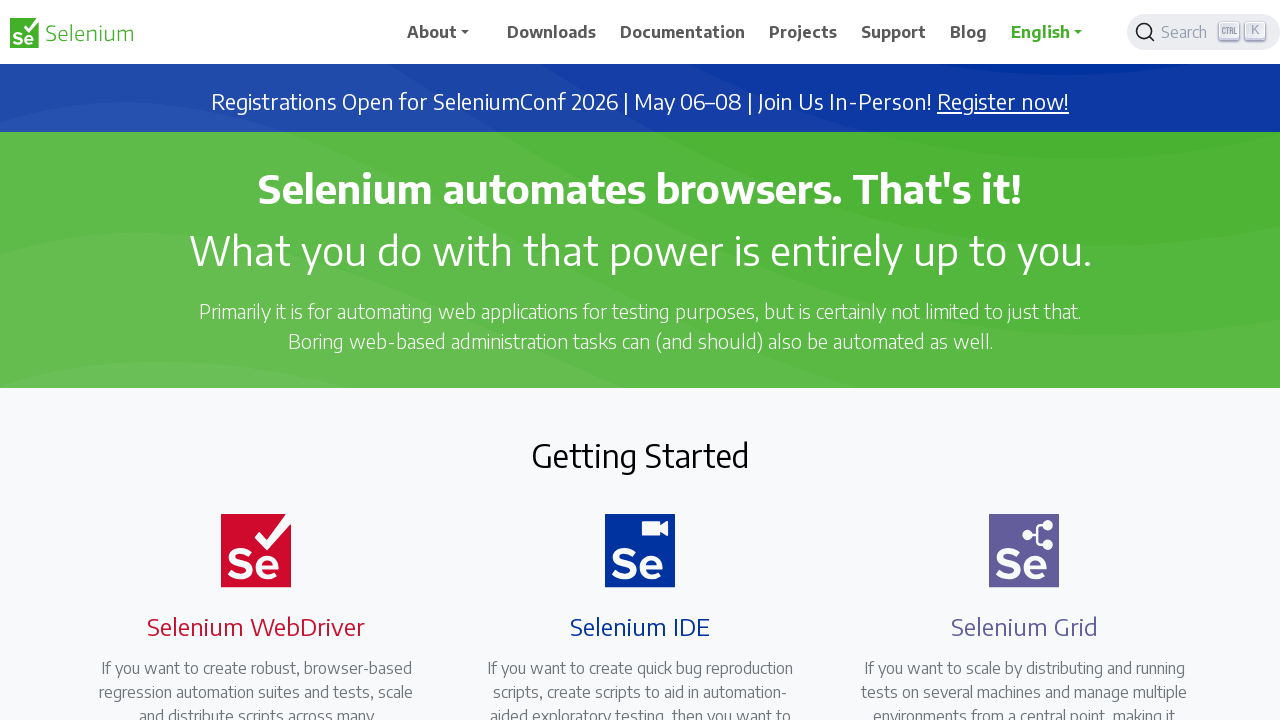

Verified child window text: 'Selenium automates browsers. That's it!'
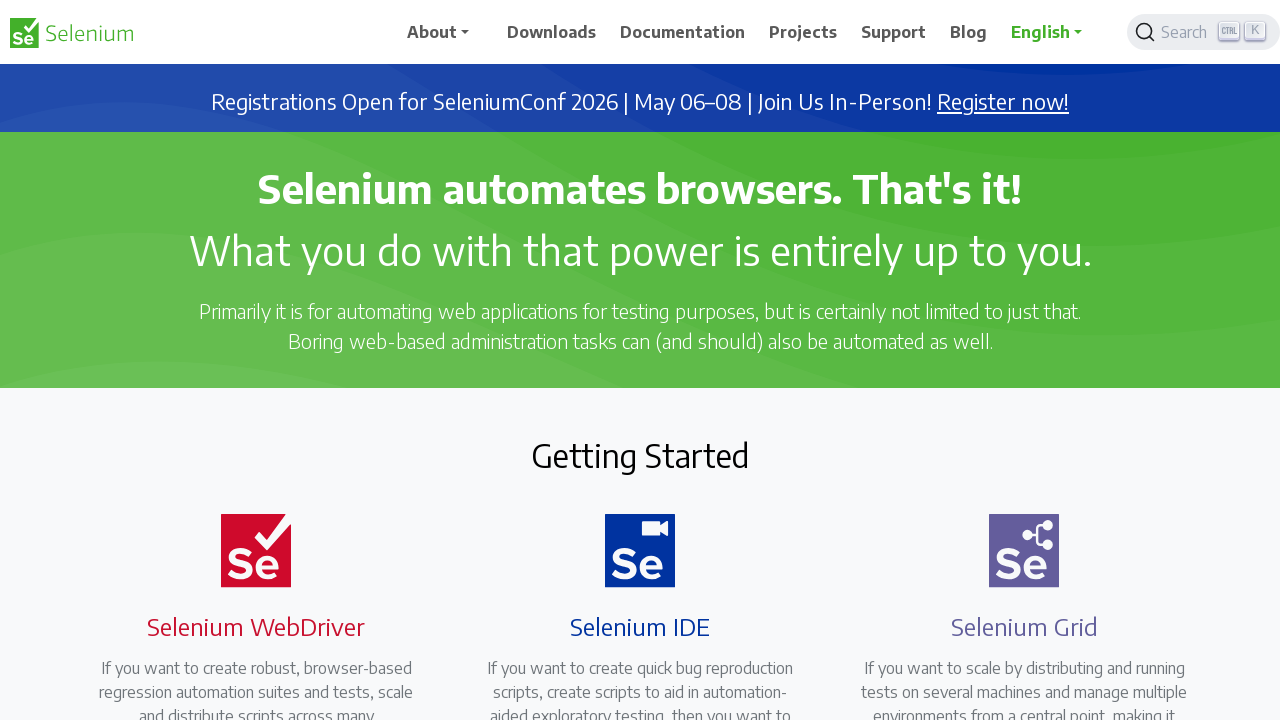

Closed child window
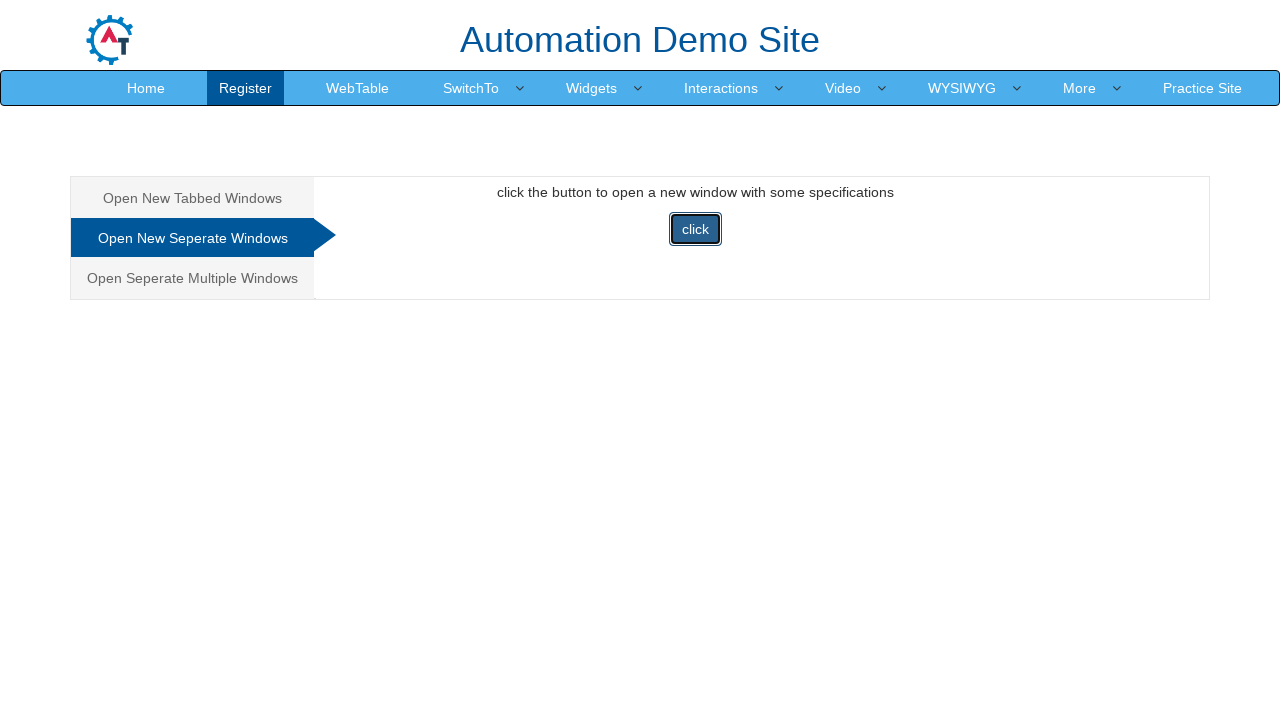

Verified parent window text: 'Automation Demo Site '
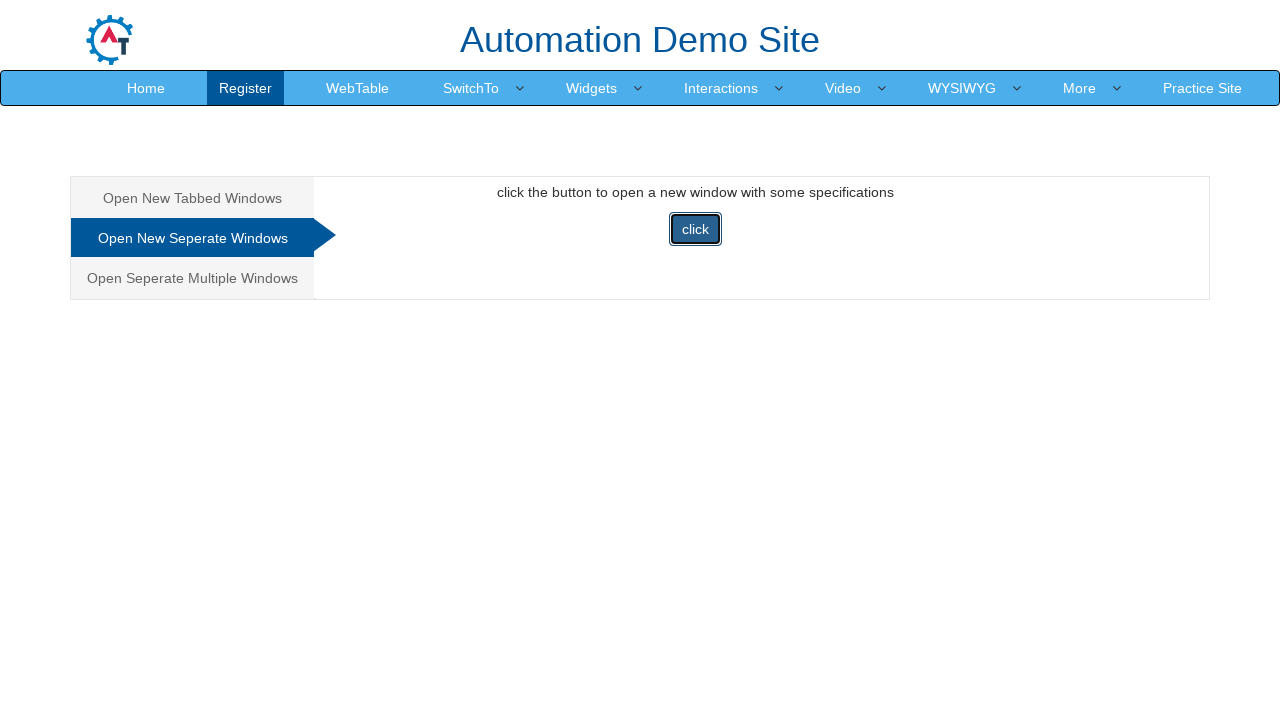

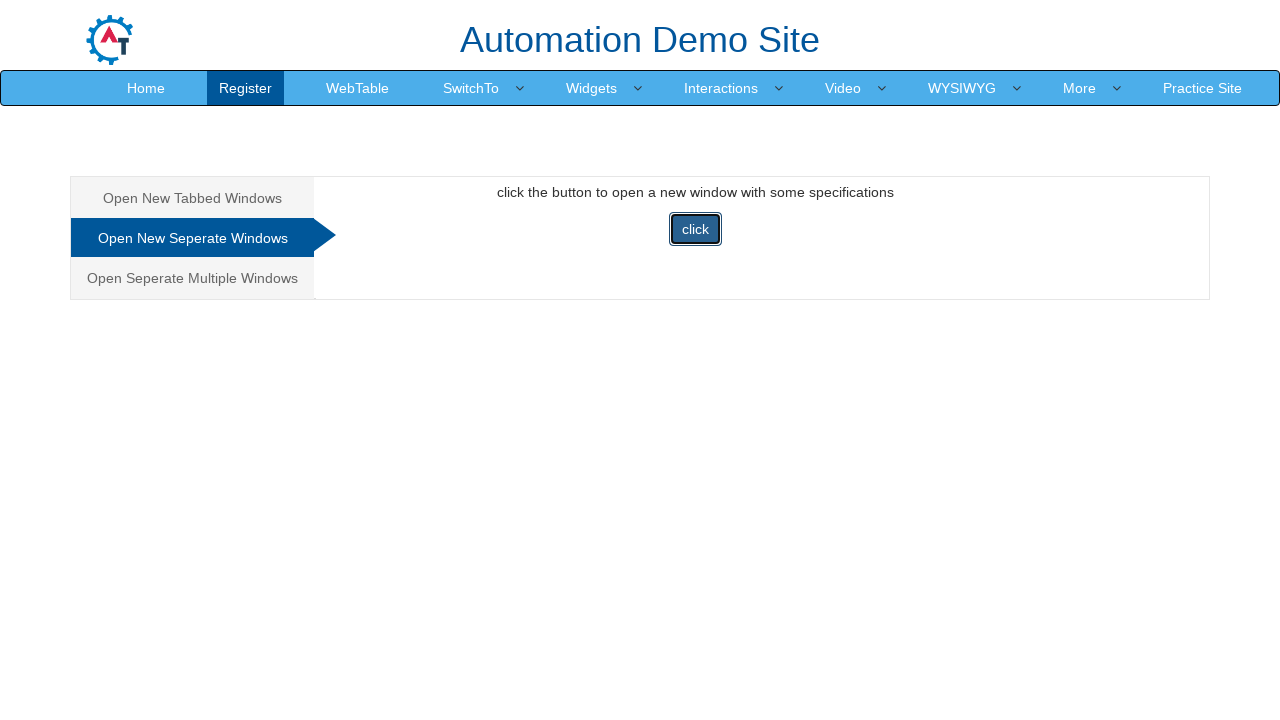